Verifies that dropdown options are unique by extracting all country options from a select element and checking for duplicates

Starting URL: https://practice.expandtesting.com/dropdown

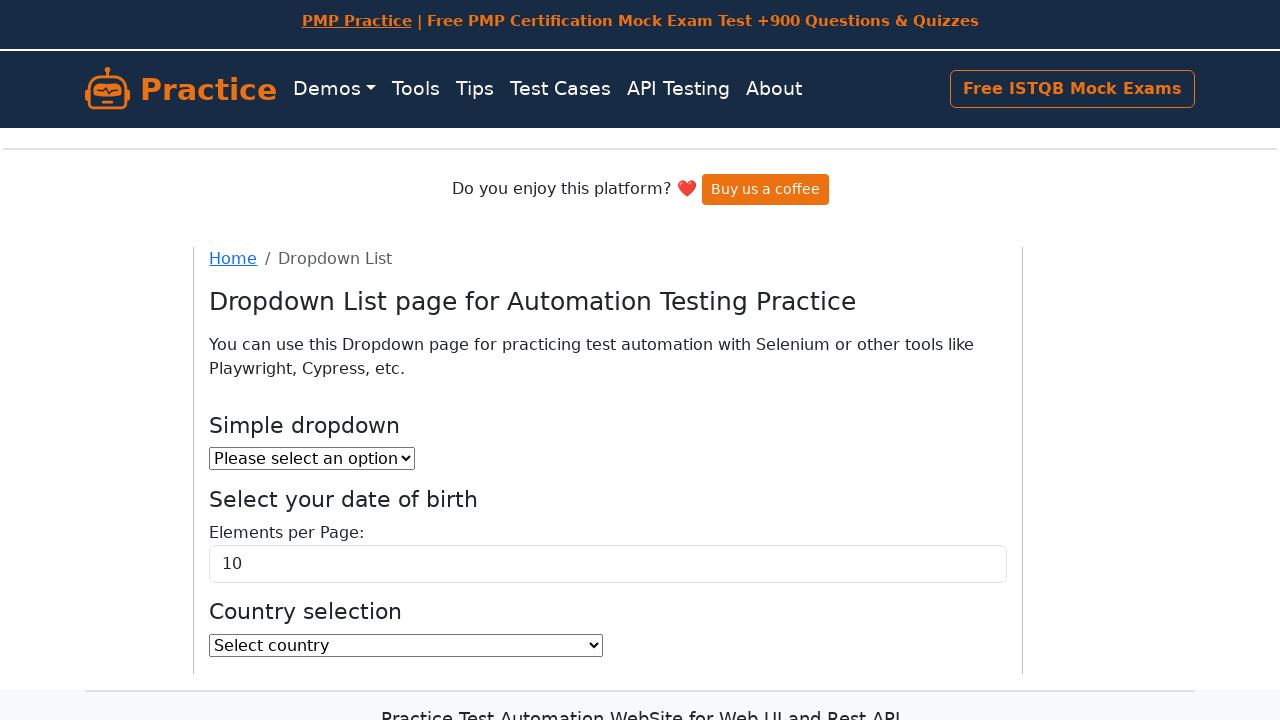

Navigated to dropdown practice page
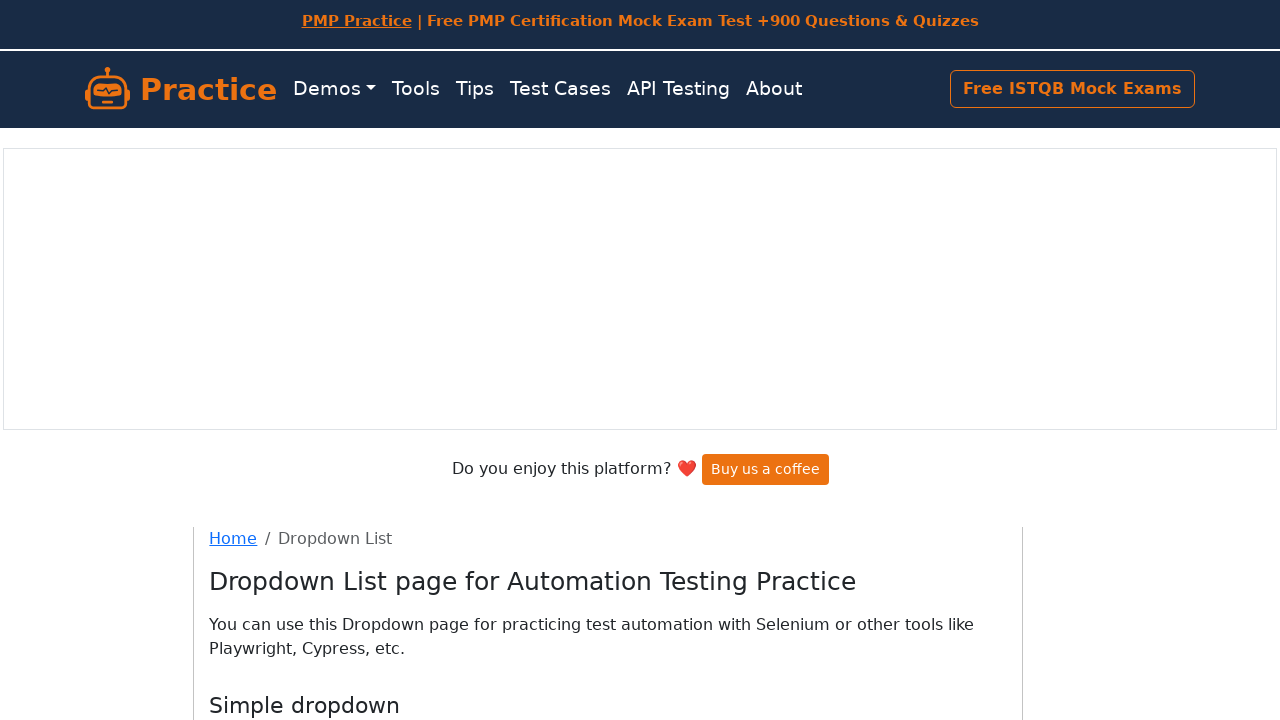

Located country dropdown element
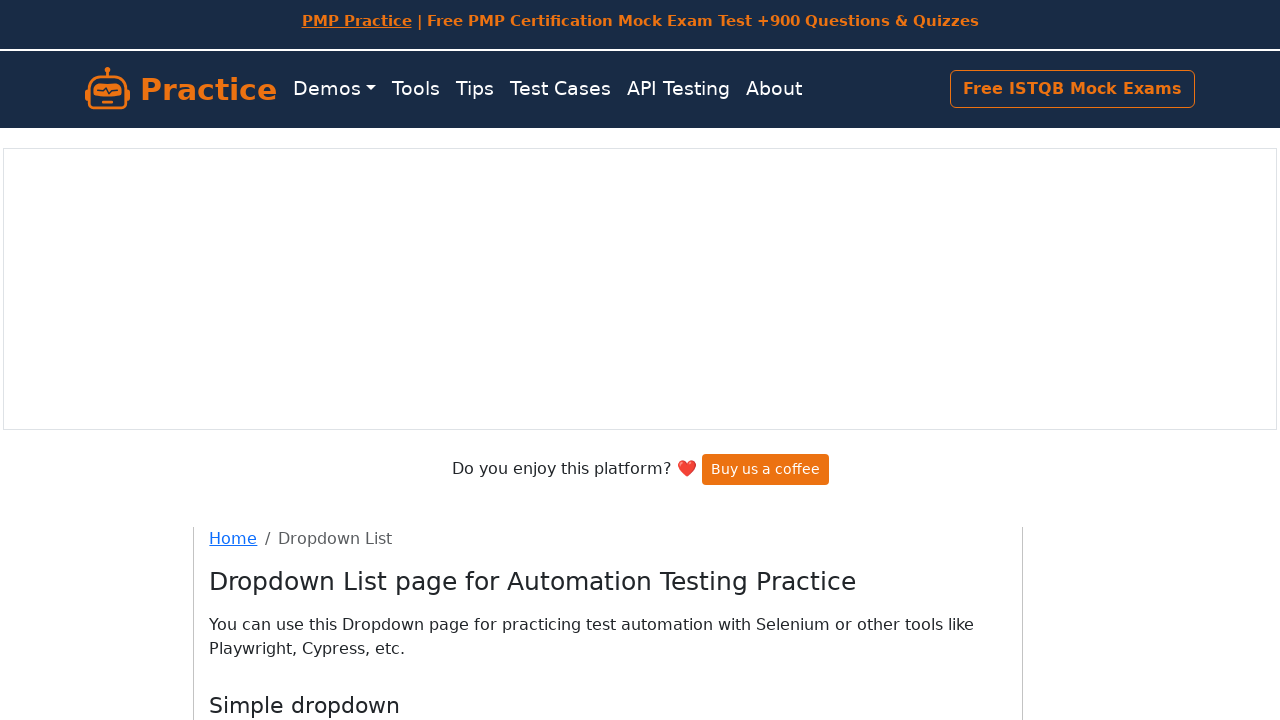

Retrieved 252 option elements from dropdown
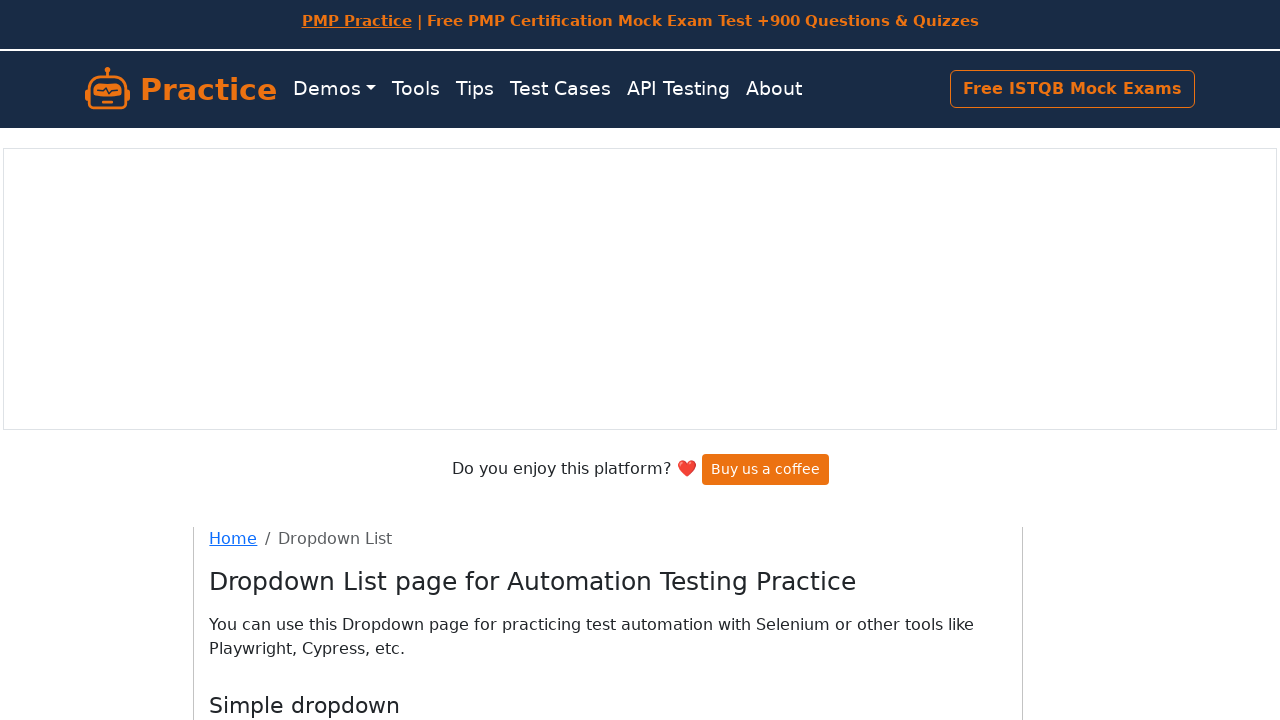

Extracted text content from all 252 dropdown options
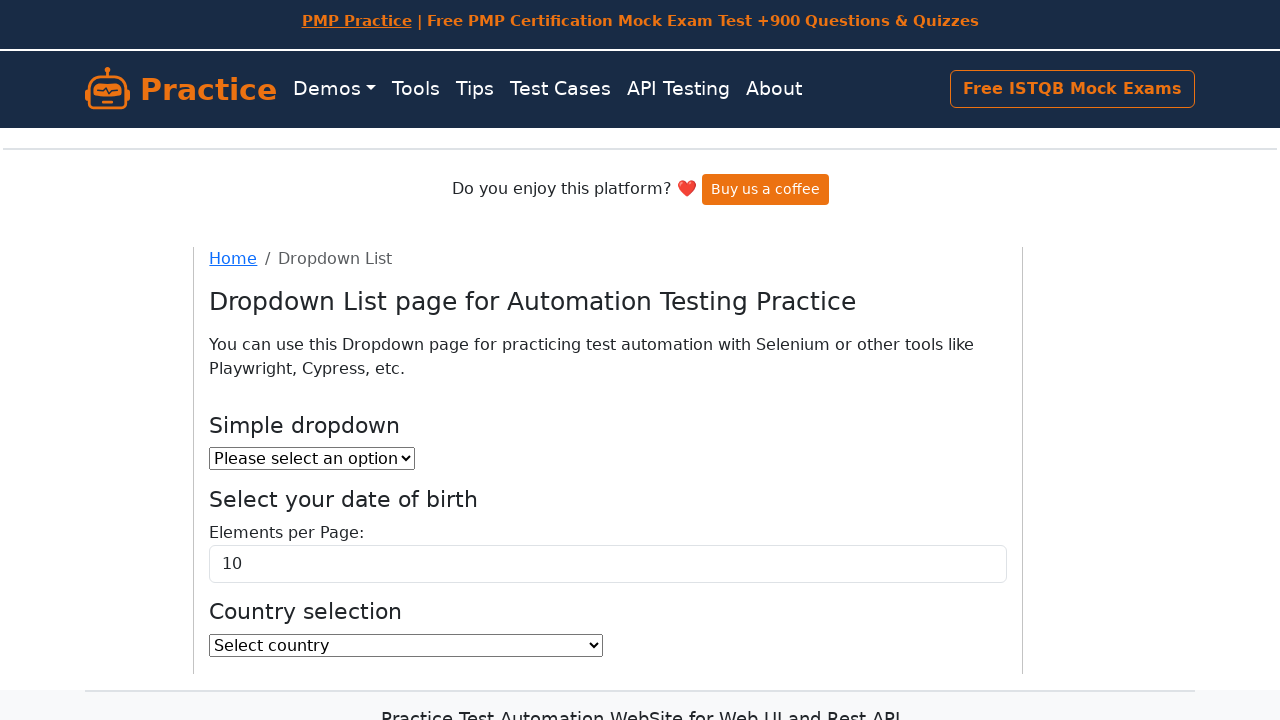

Compared 252 total options against 252 unique options
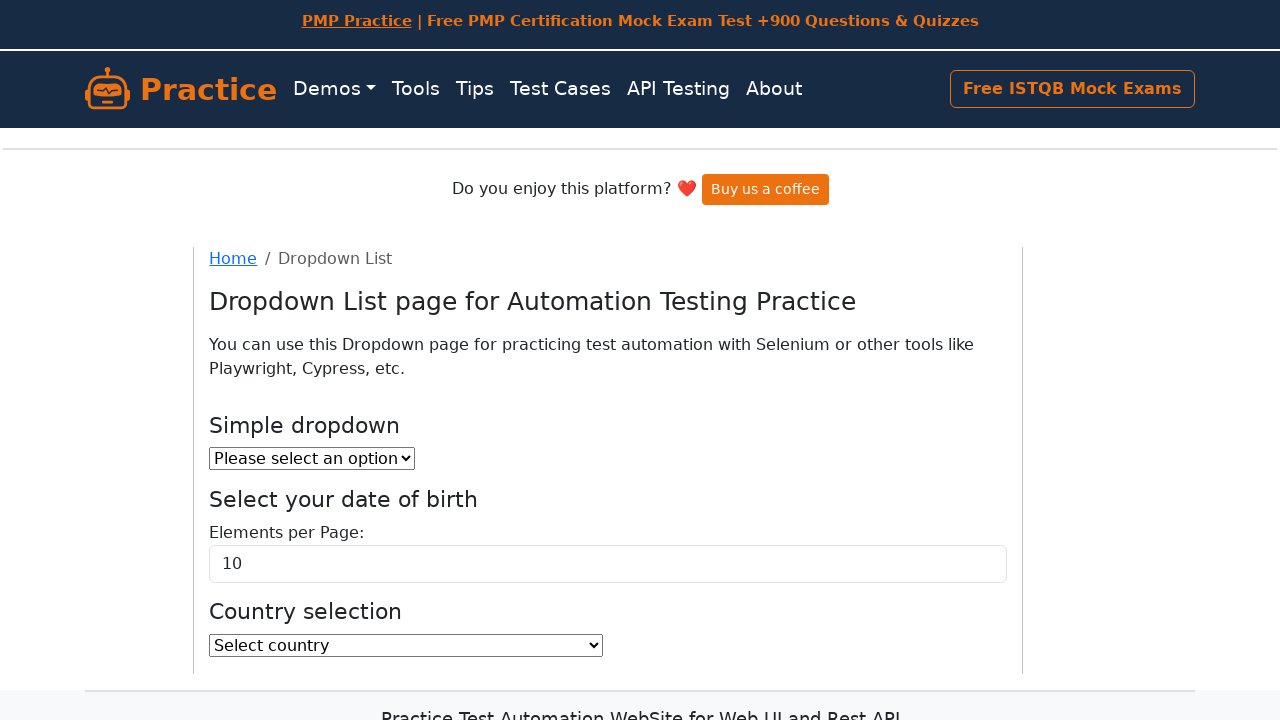

Assertion passed: dropdown values are UNIQUE
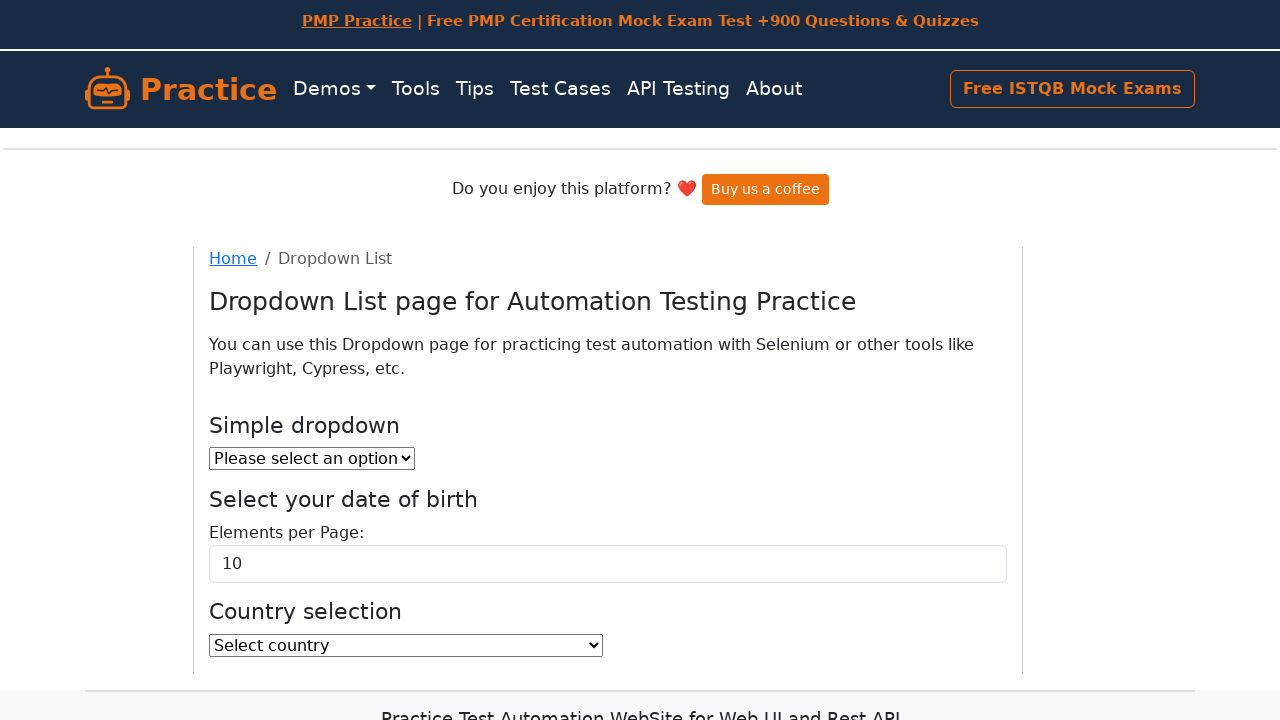

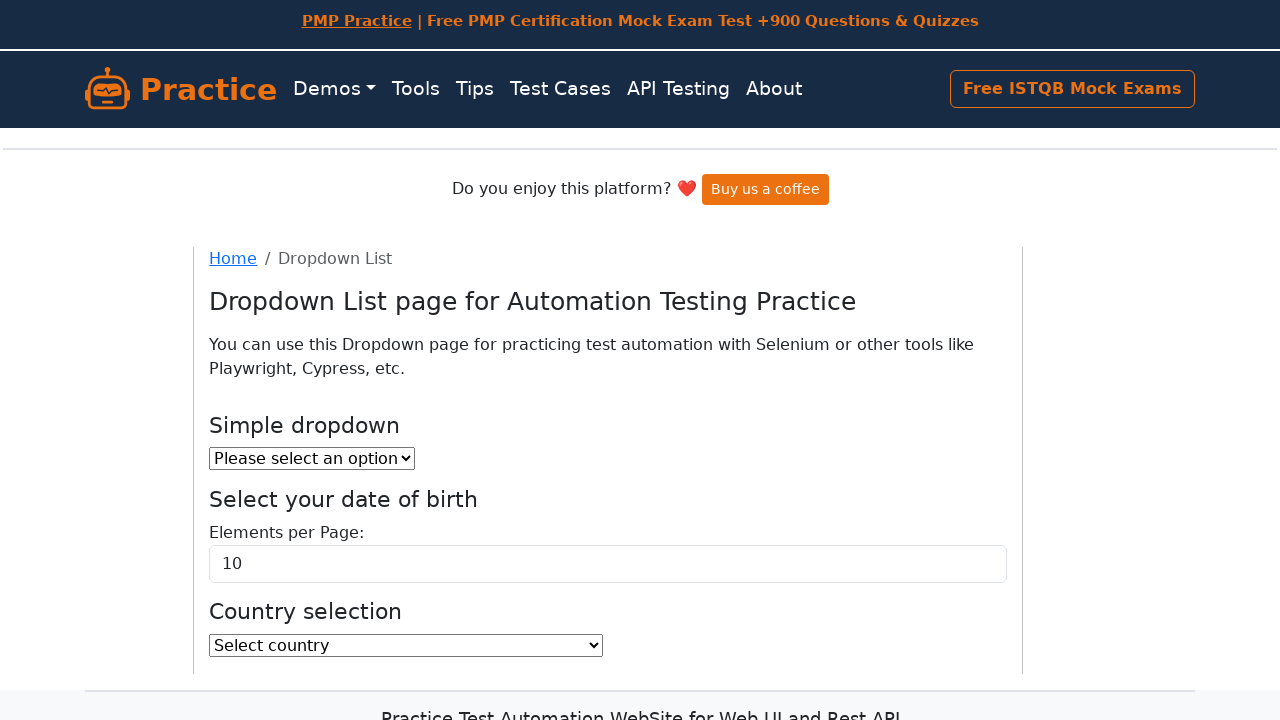